Tests that the todo counter displays the correct number of items as todos are added

Starting URL: https://demo.playwright.dev/todomvc

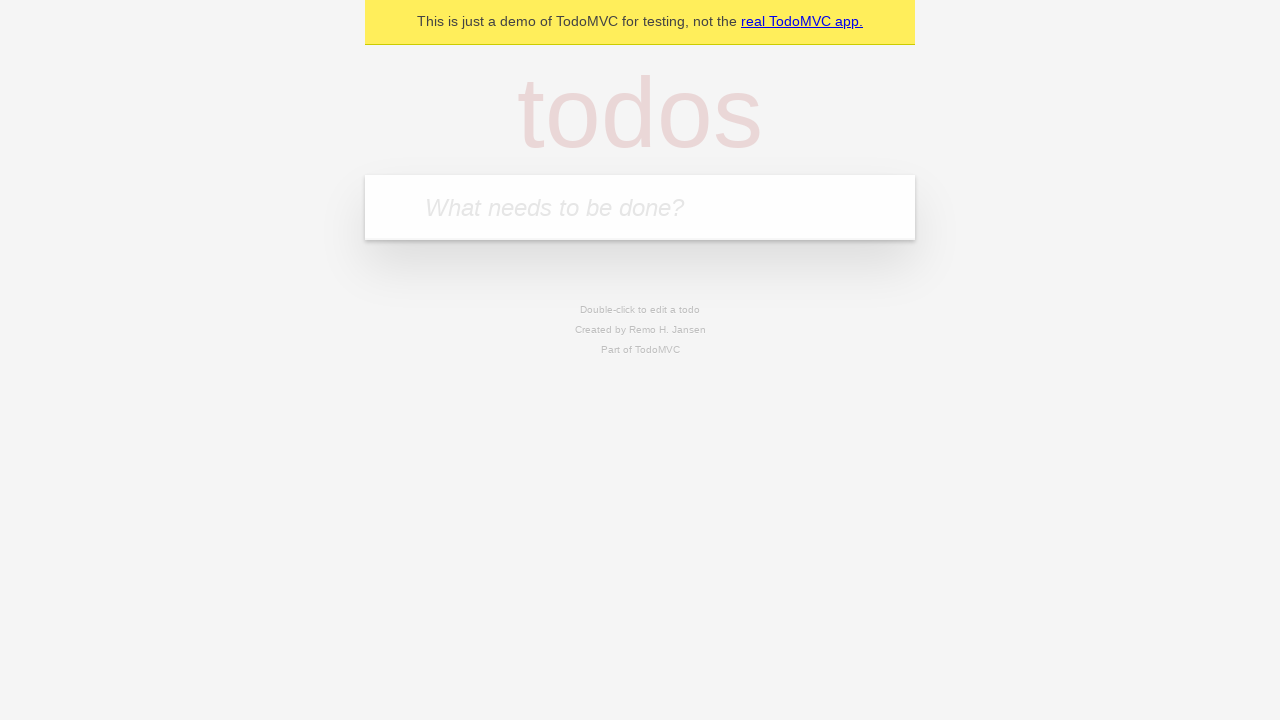

Located the todo input field
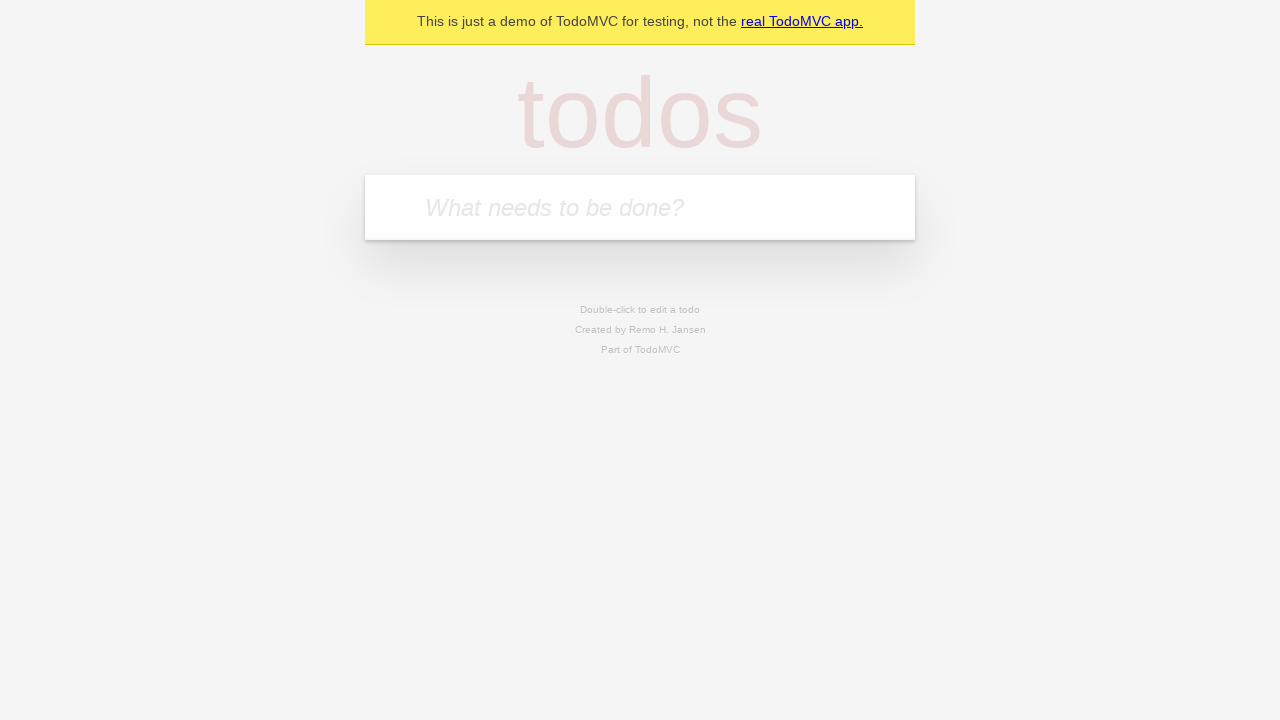

Filled todo input with 'buy some cheese' on internal:attr=[placeholder="What needs to be done?"i]
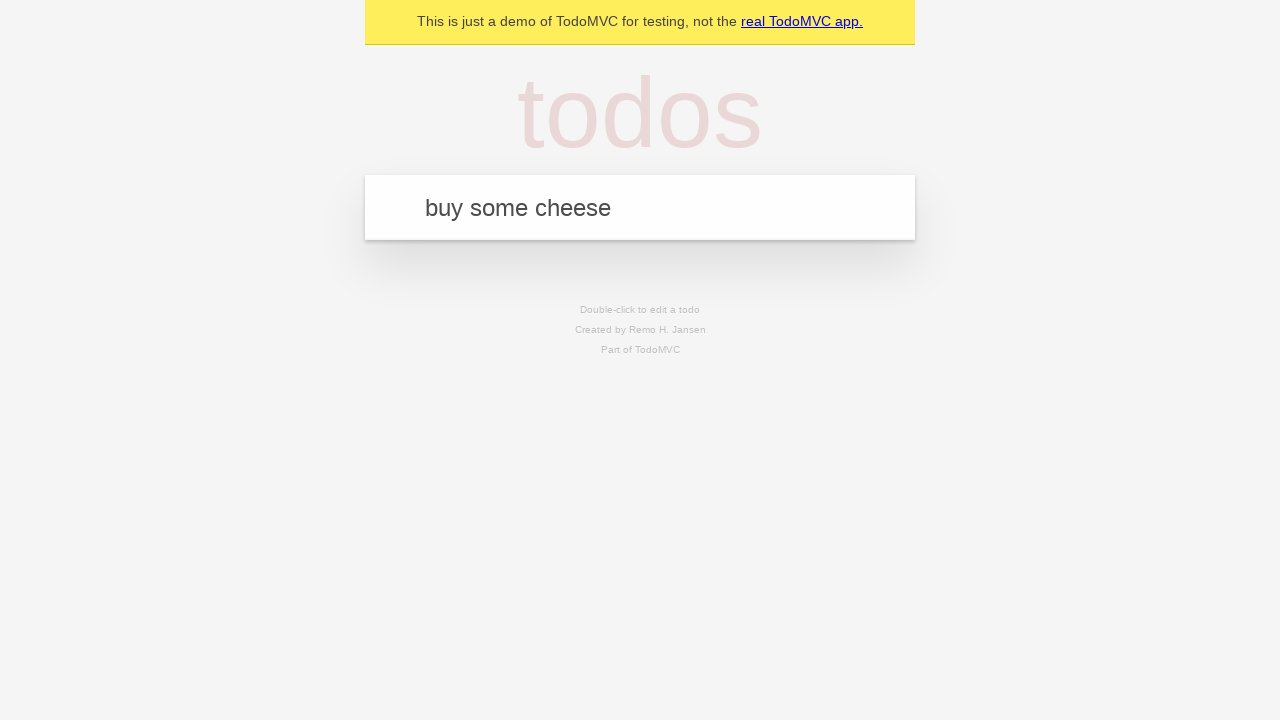

Pressed Enter to add first todo item on internal:attr=[placeholder="What needs to be done?"i]
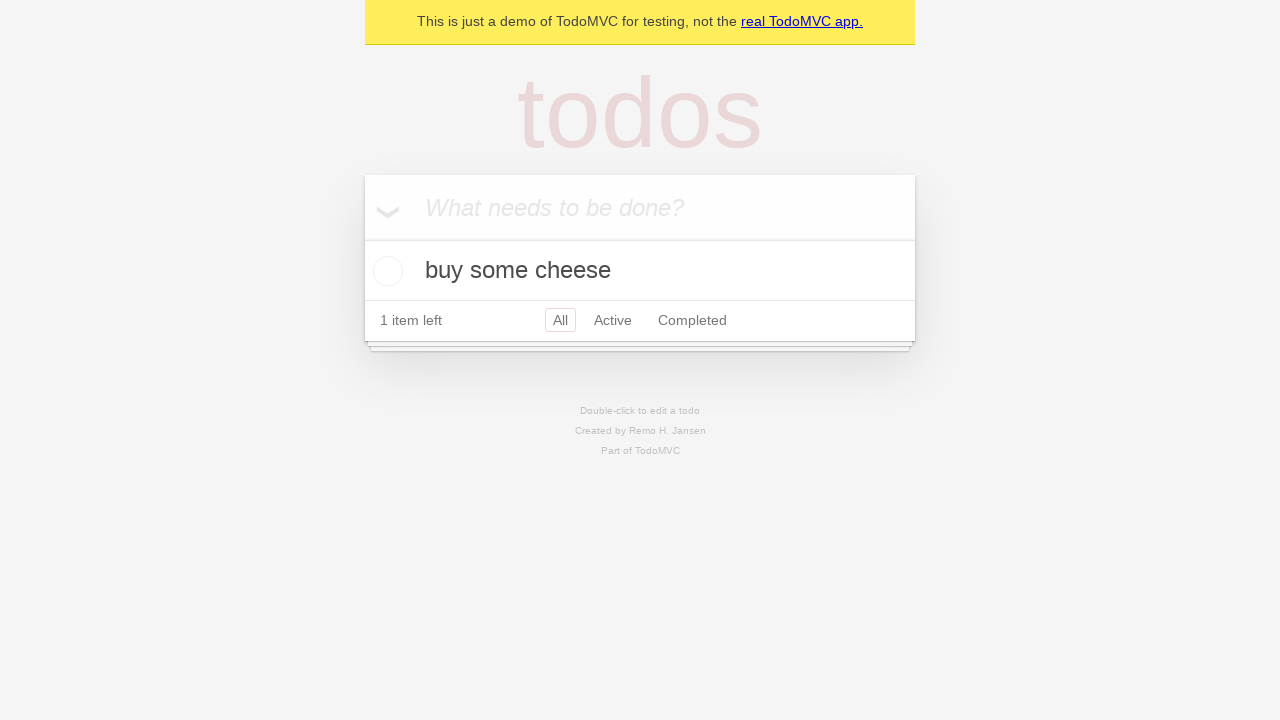

Todo counter element appeared
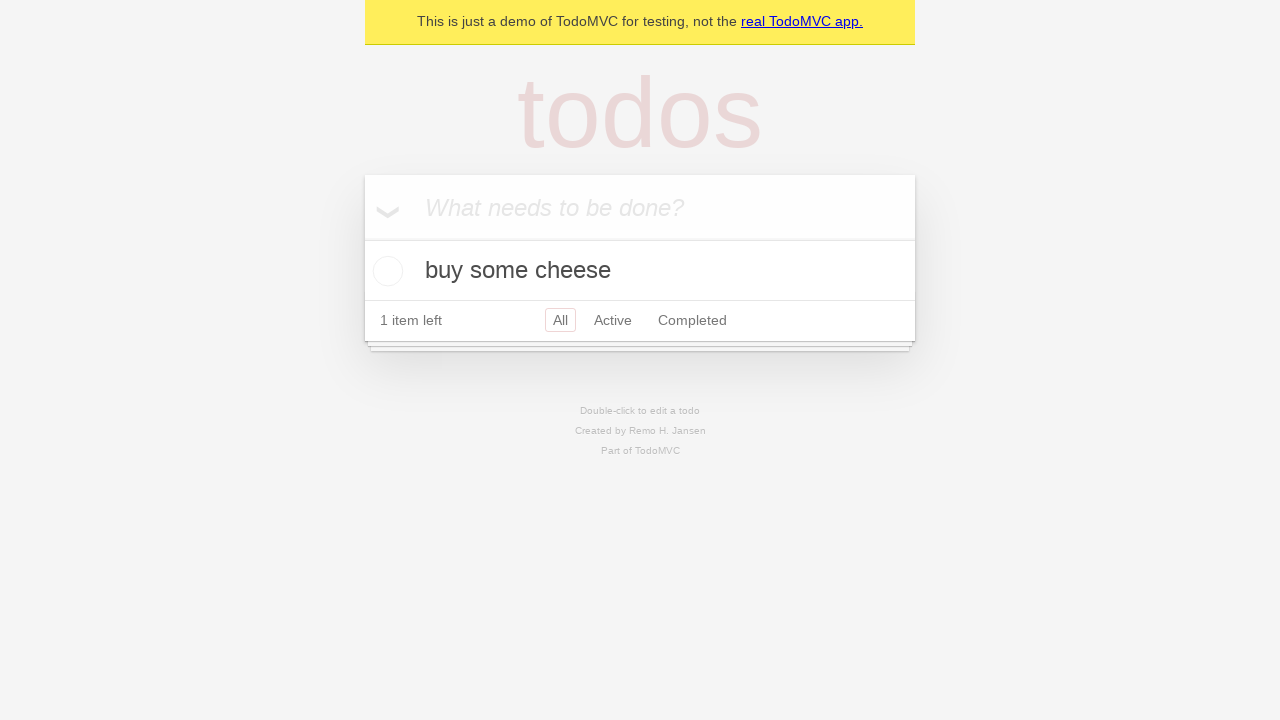

Filled todo input with 'feed the cat' on internal:attr=[placeholder="What needs to be done?"i]
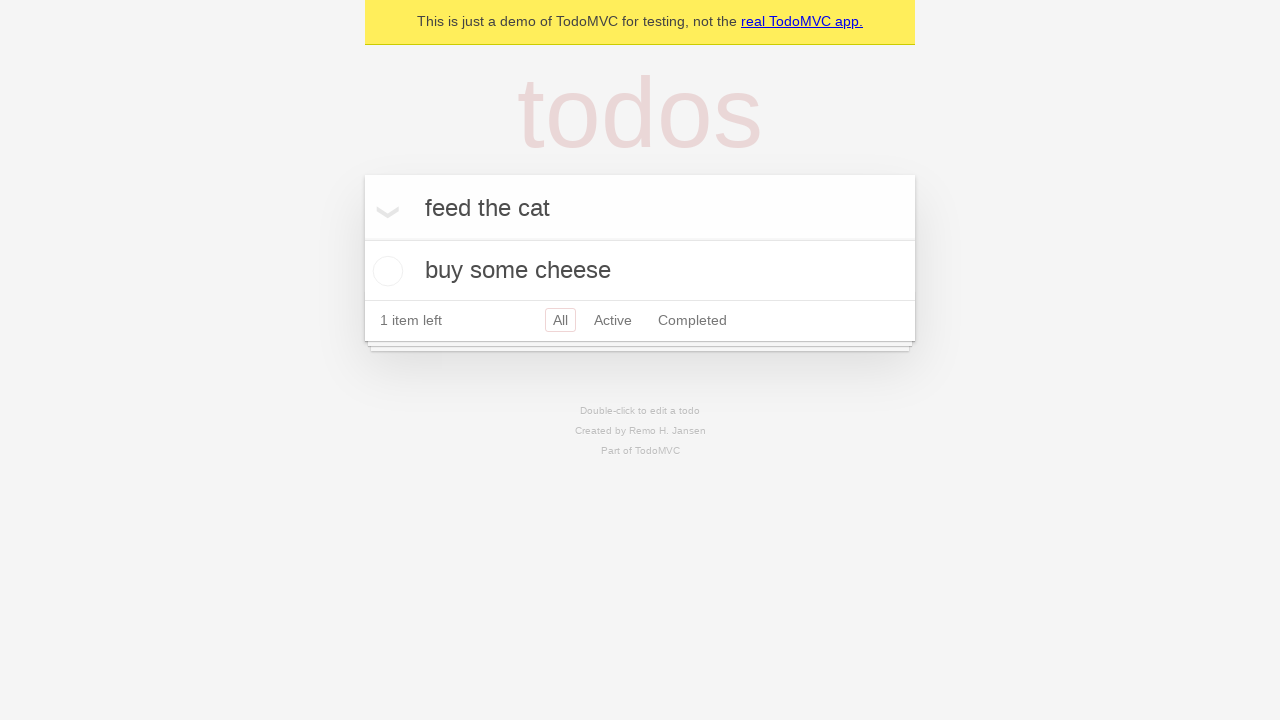

Pressed Enter to add second todo item on internal:attr=[placeholder="What needs to be done?"i]
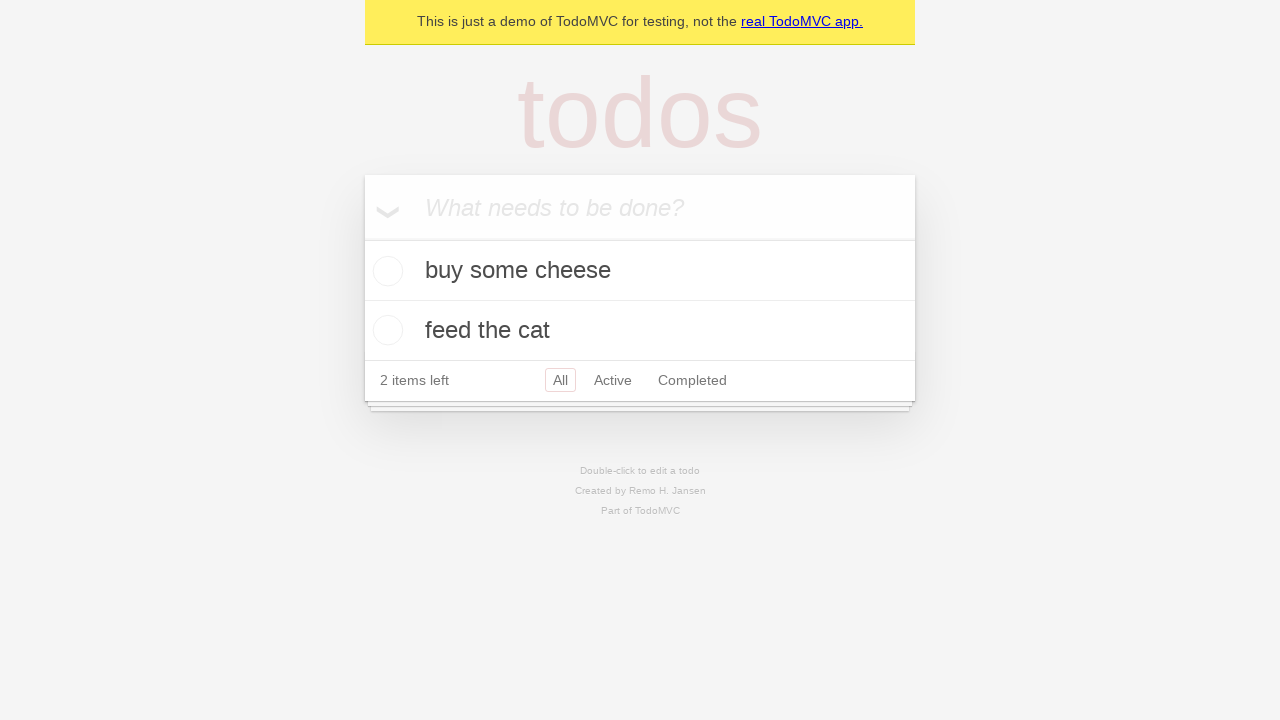

Todo counter updated to show 2 items
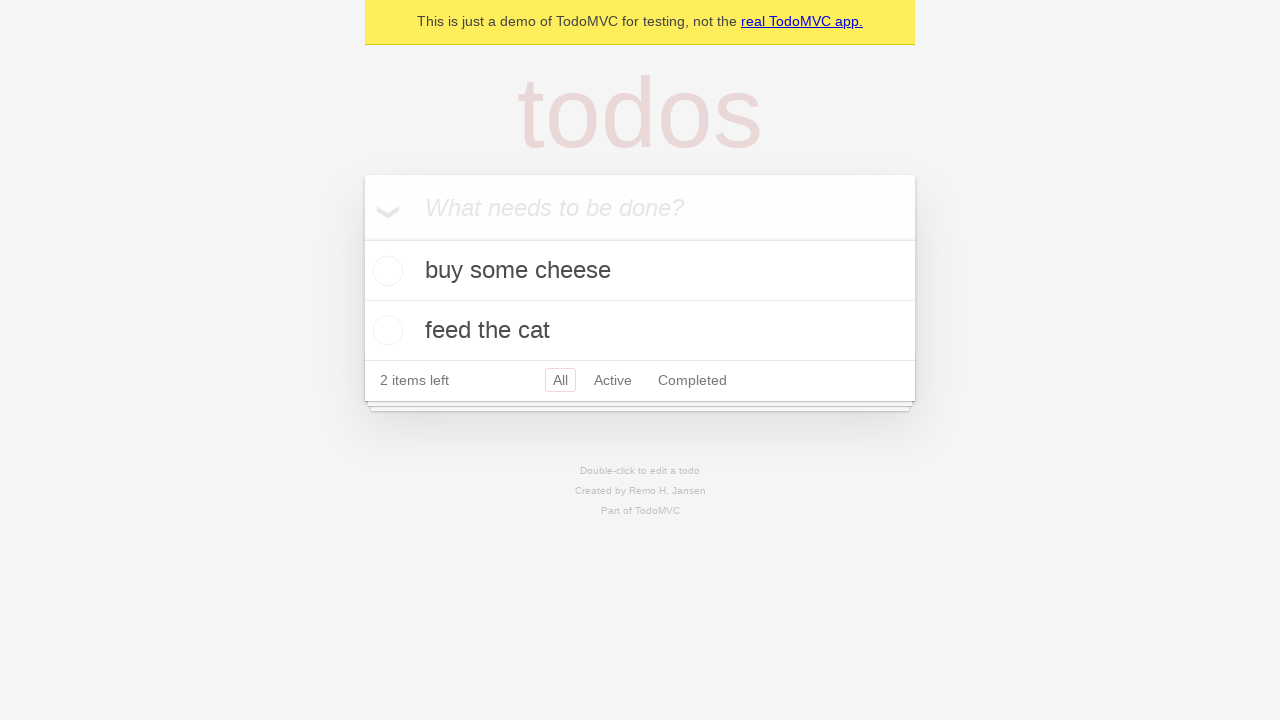

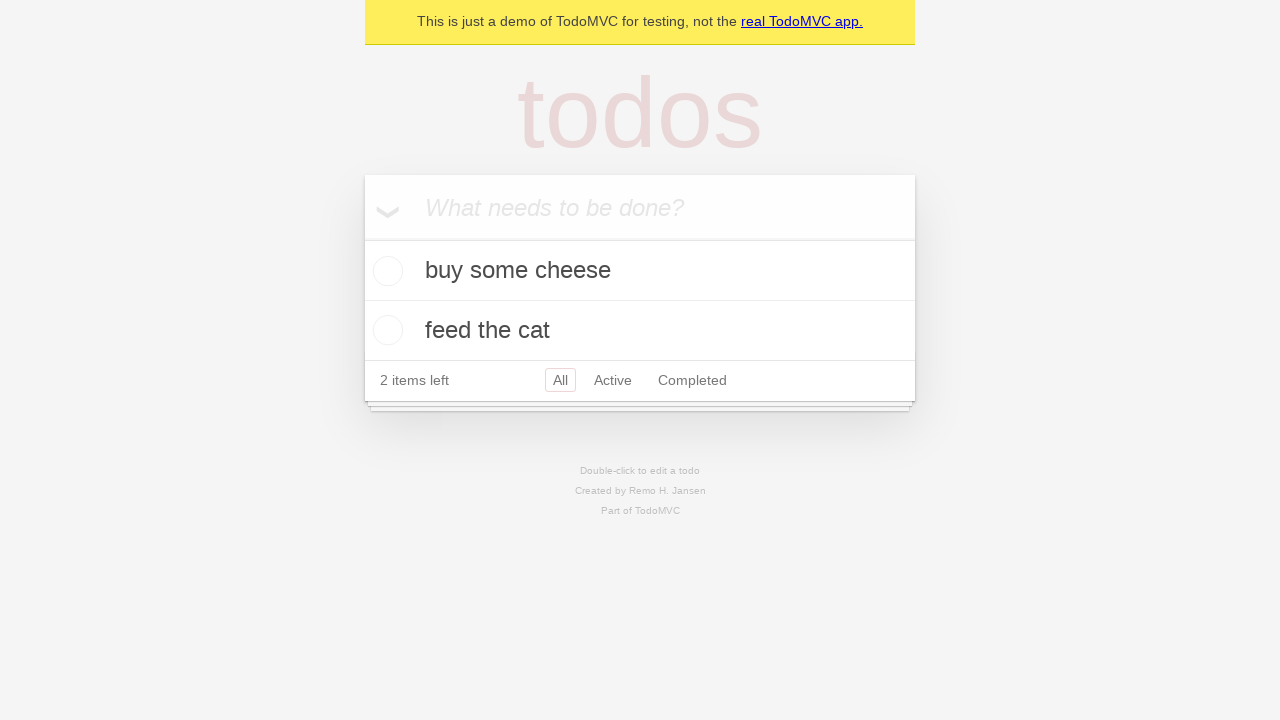